Tests unmarking items as complete by unchecking their checkboxes

Starting URL: https://demo.playwright.dev/todomvc

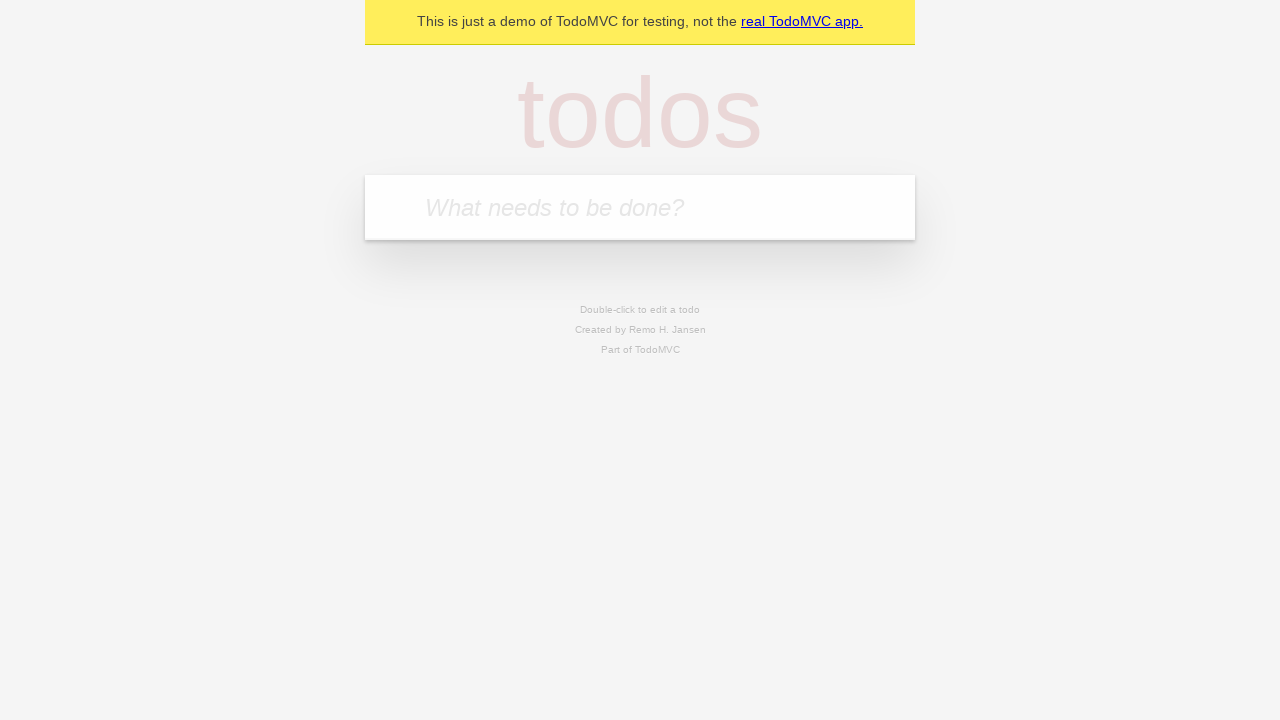

Filled todo input with 'buy some cheese' on internal:attr=[placeholder="What needs to be done?"i]
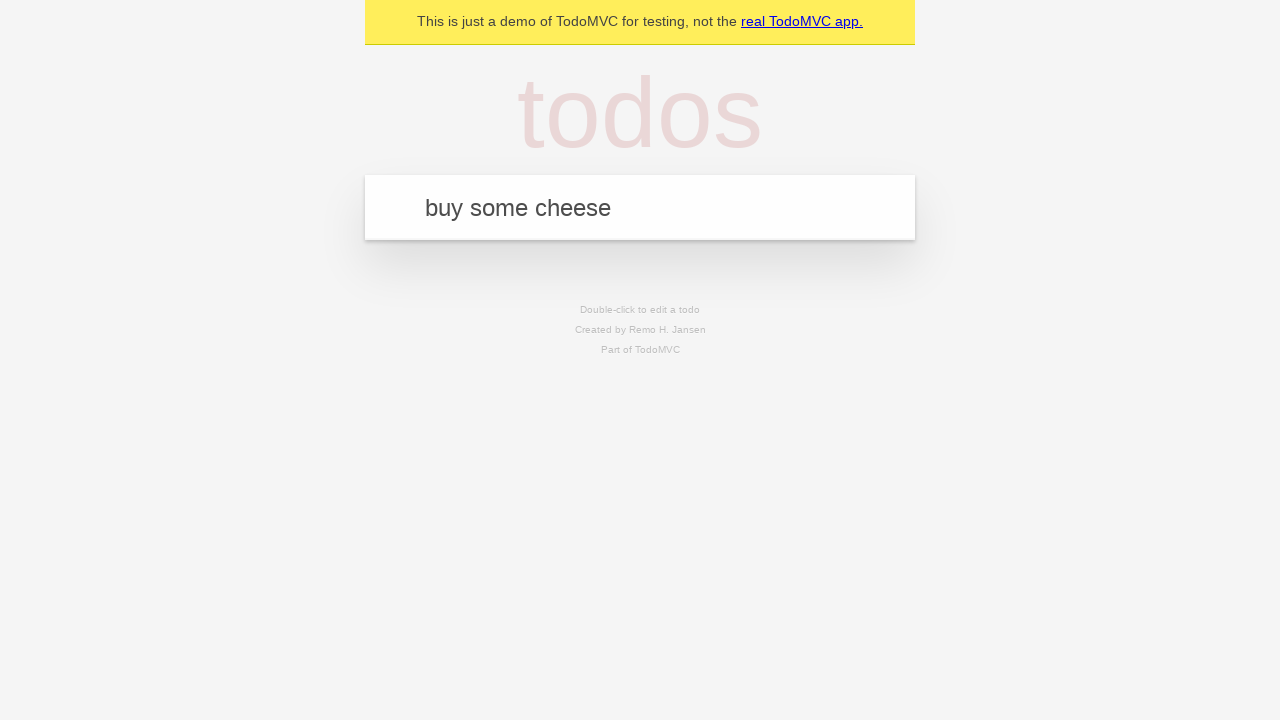

Pressed Enter to create todo item 'buy some cheese' on internal:attr=[placeholder="What needs to be done?"i]
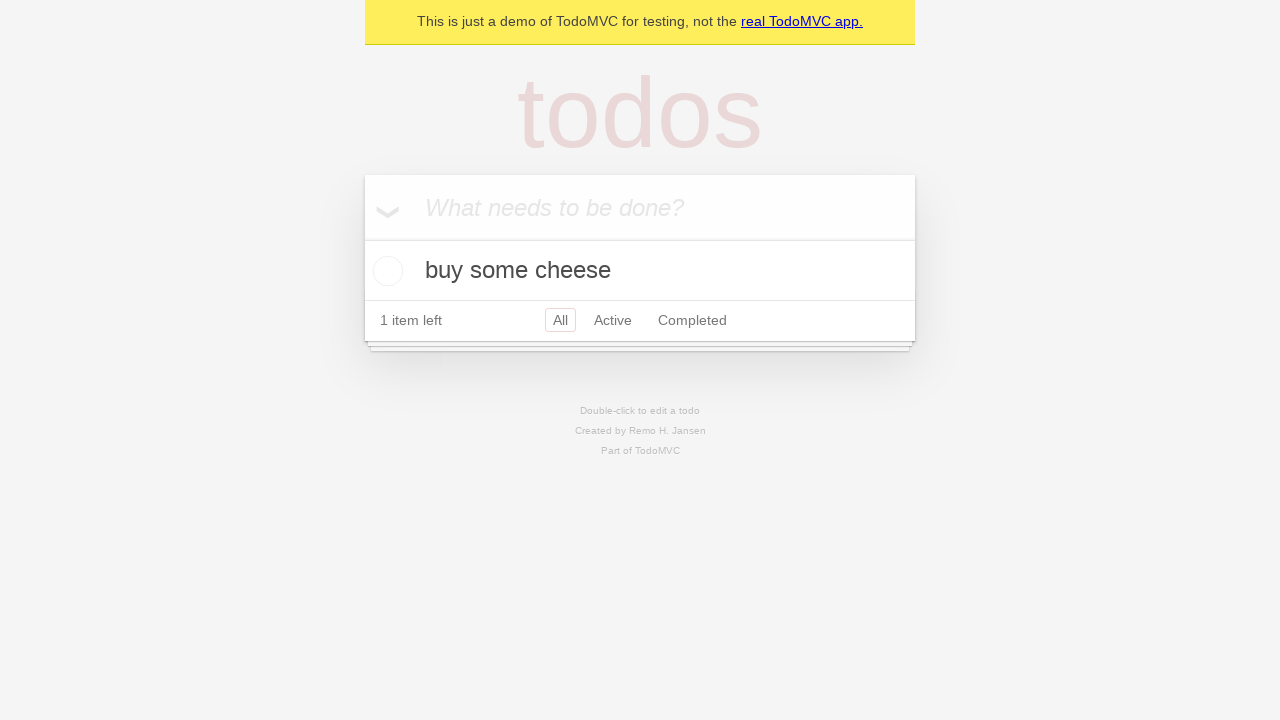

Filled todo input with 'feed the cat' on internal:attr=[placeholder="What needs to be done?"i]
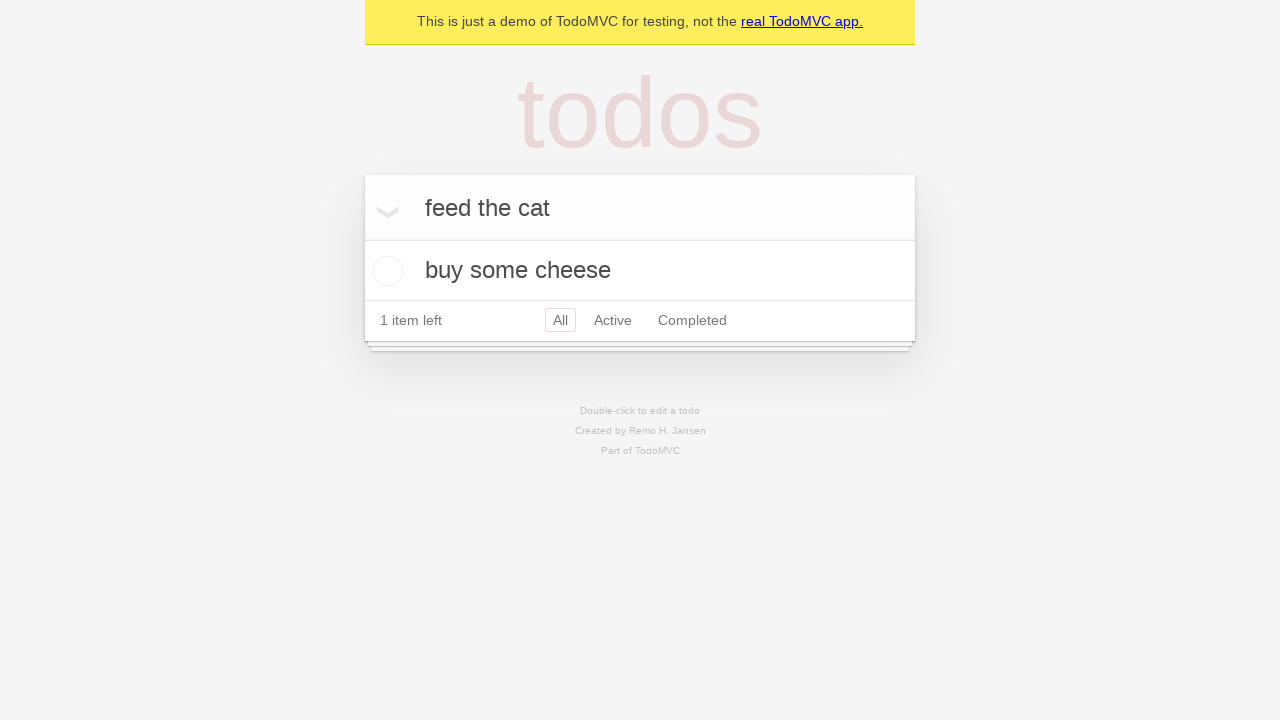

Pressed Enter to create todo item 'feed the cat' on internal:attr=[placeholder="What needs to be done?"i]
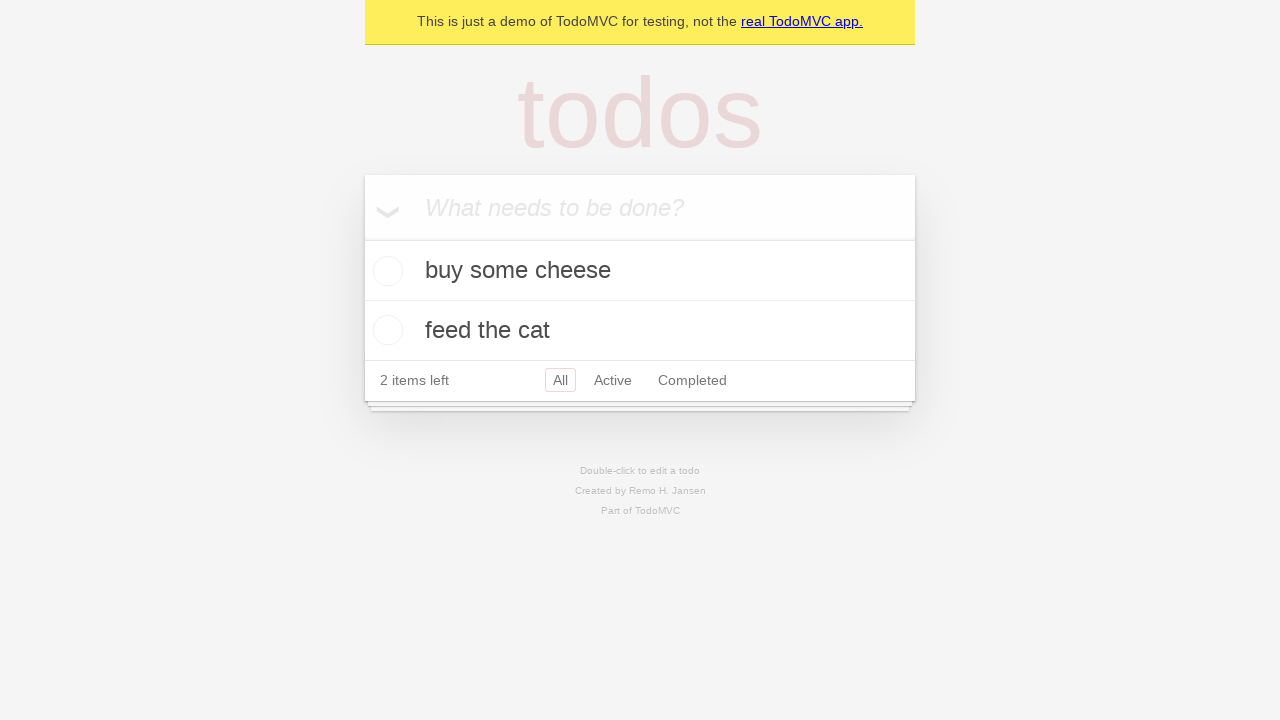

Waited for both todo items to appear
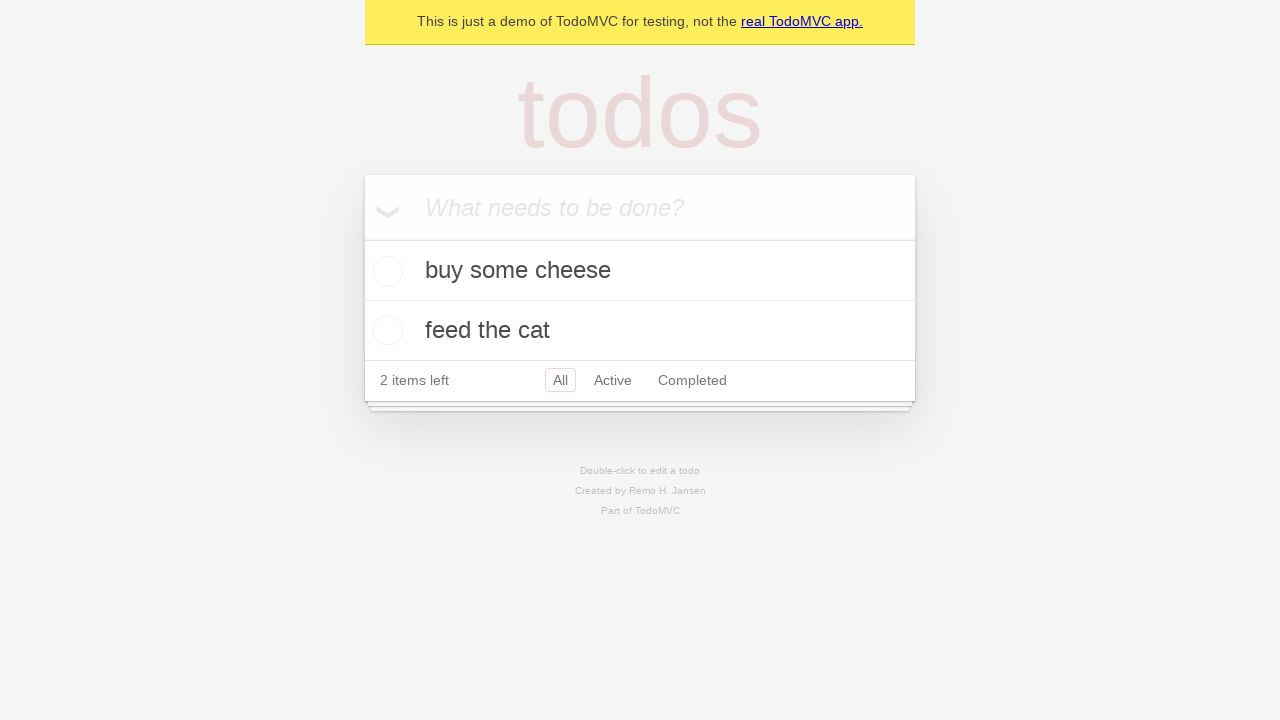

Located the first todo item
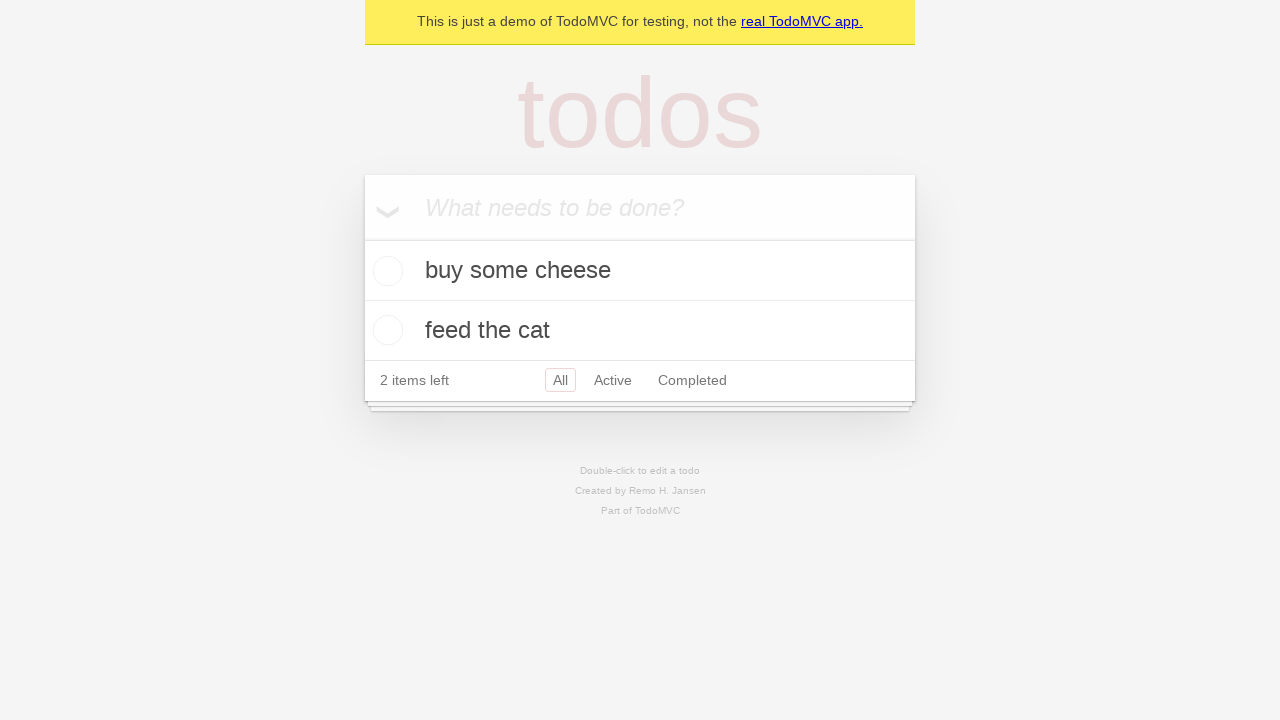

Located the checkbox for the first todo item
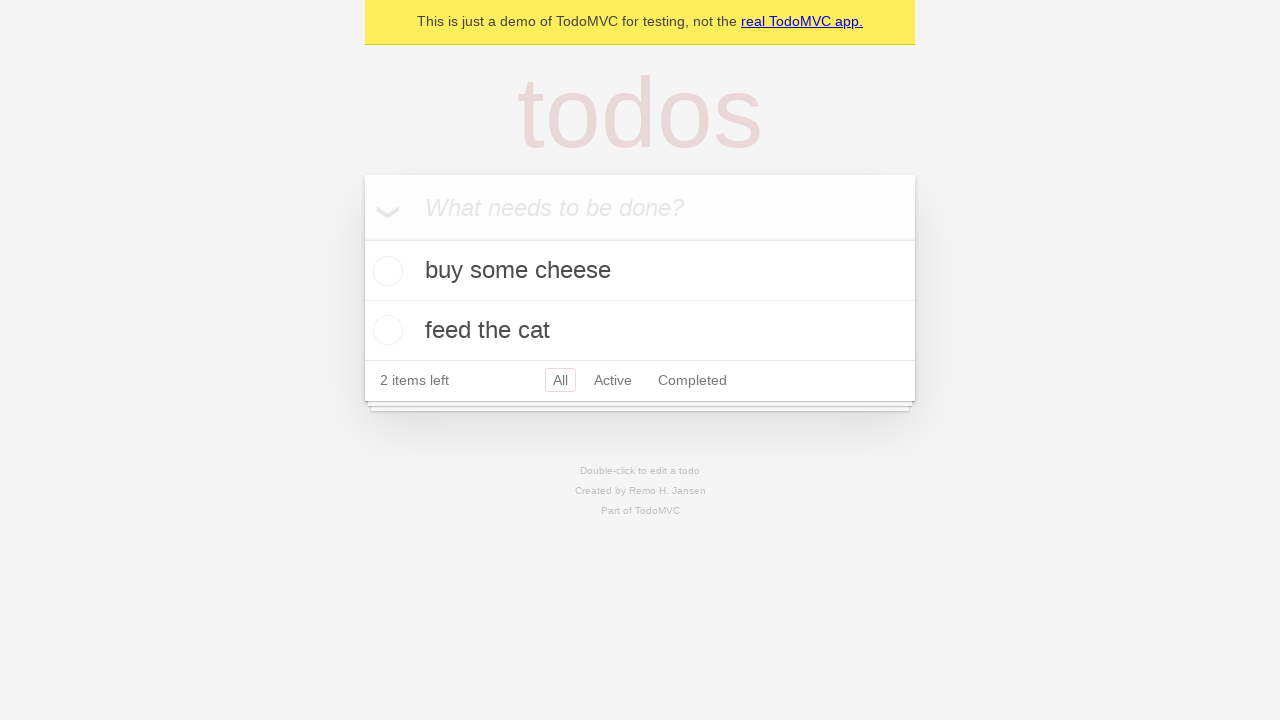

Checked the first todo item at (385, 271) on internal:testid=[data-testid="todo-item"s] >> nth=0 >> internal:role=checkbox
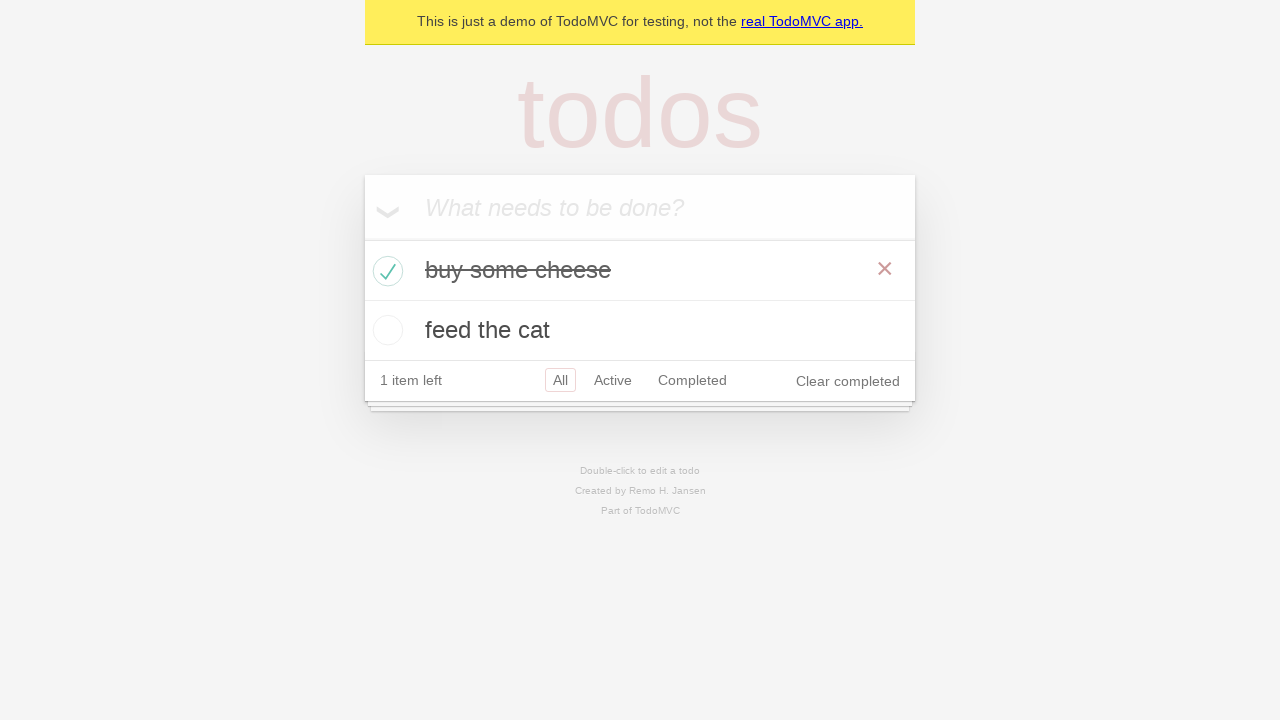

Unchecked the first todo item to mark it as incomplete at (385, 271) on internal:testid=[data-testid="todo-item"s] >> nth=0 >> internal:role=checkbox
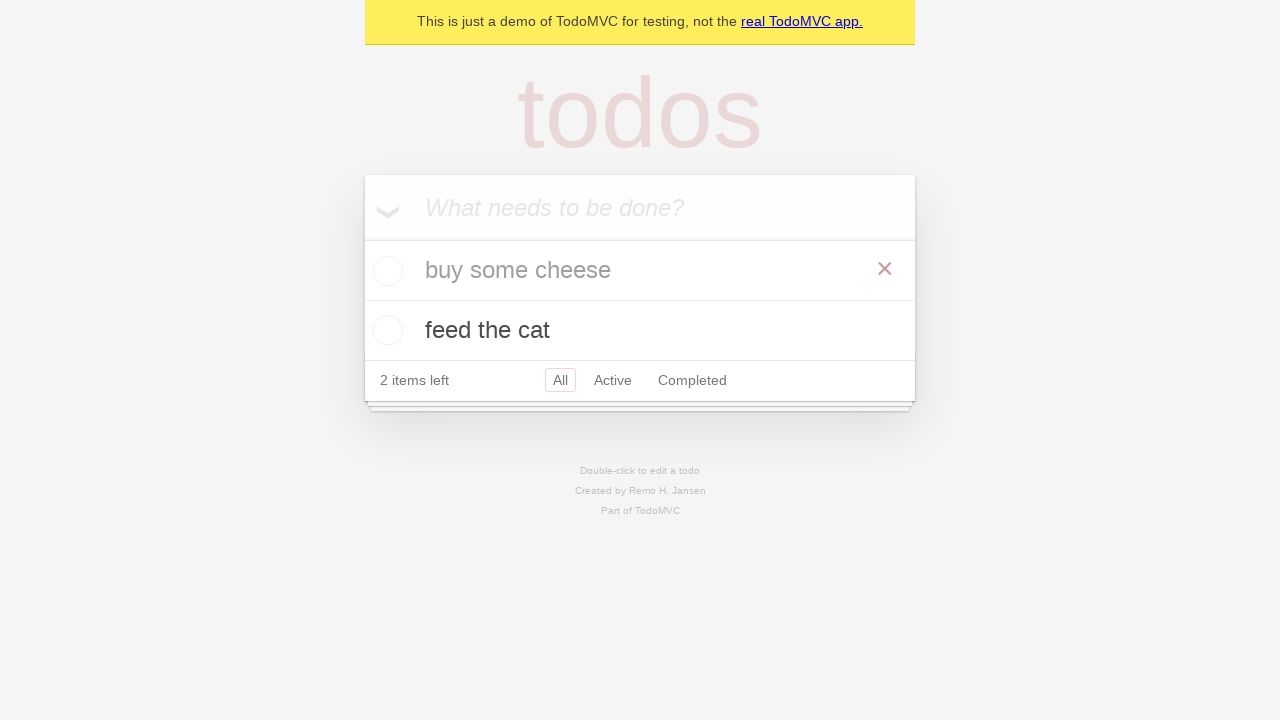

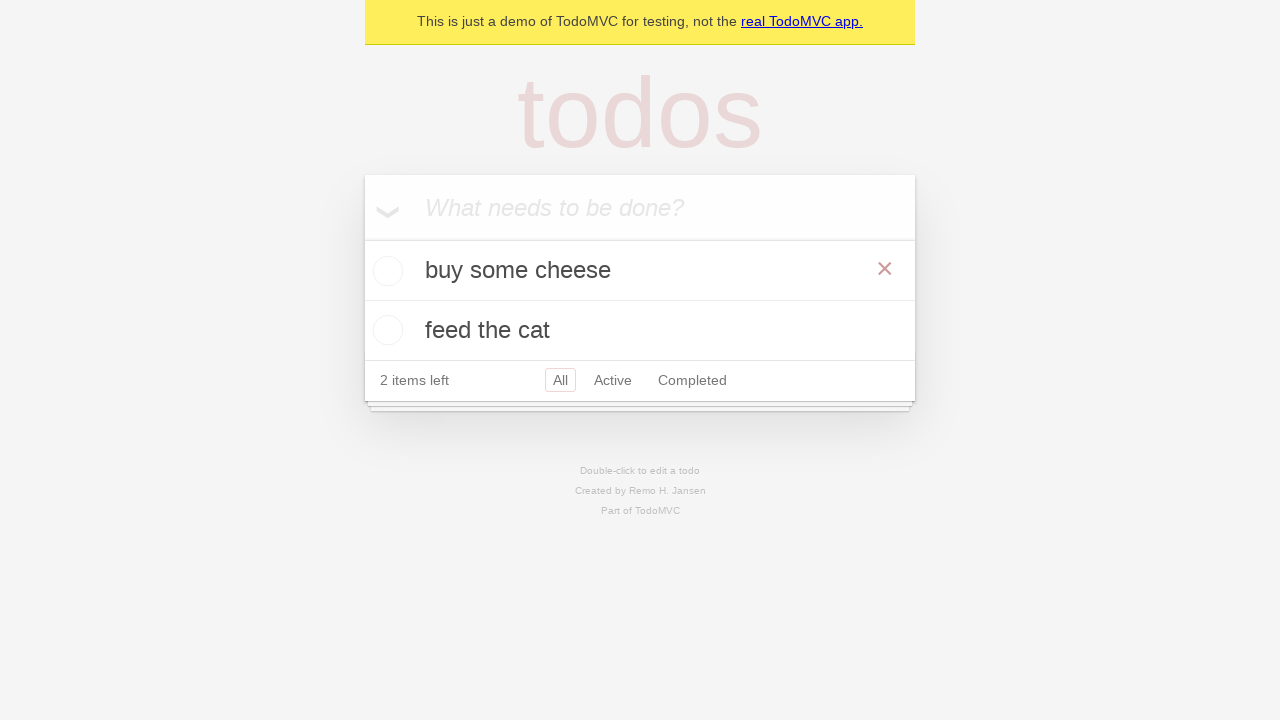